Tests adding specific vegetables to cart by iterating through product list and clicking "Add to cart" for items matching a predefined list (Cucumber, Brocolli, Beetroot, Tomato, Carrot)

Starting URL: https://rahulshettyacademy.com/seleniumPractise/

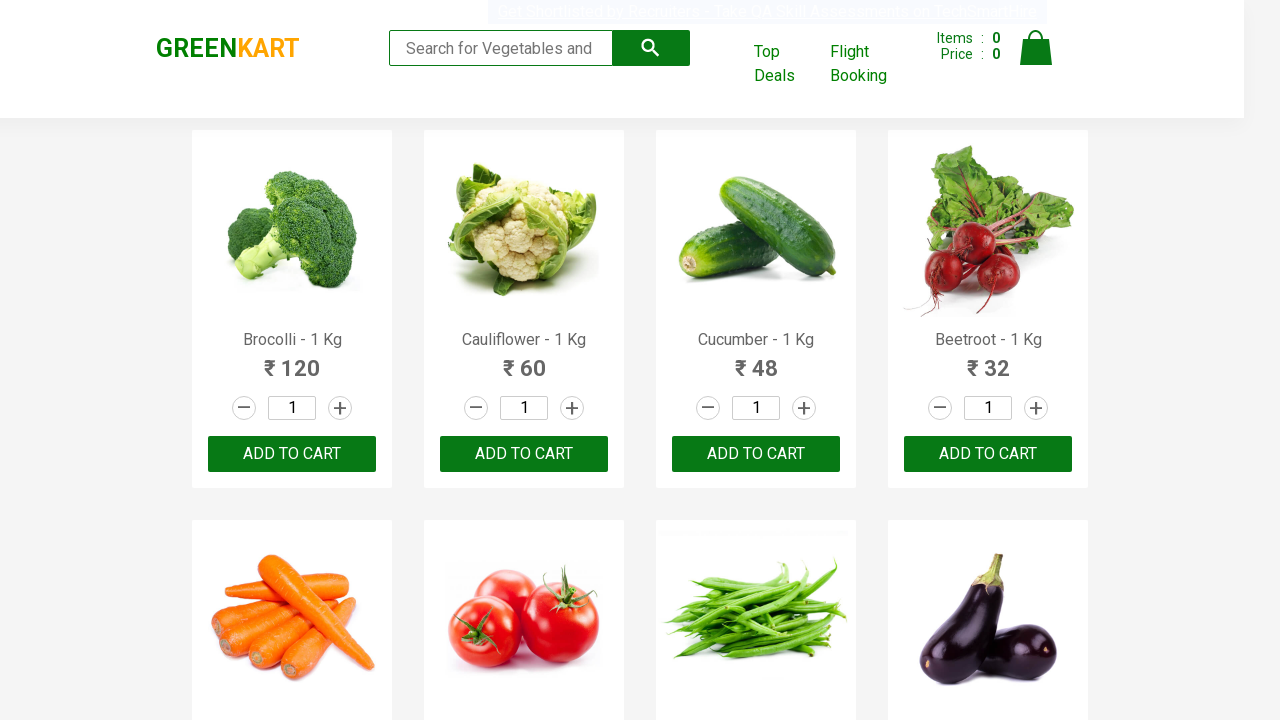

Waited for product list to load (h4.product-name selector)
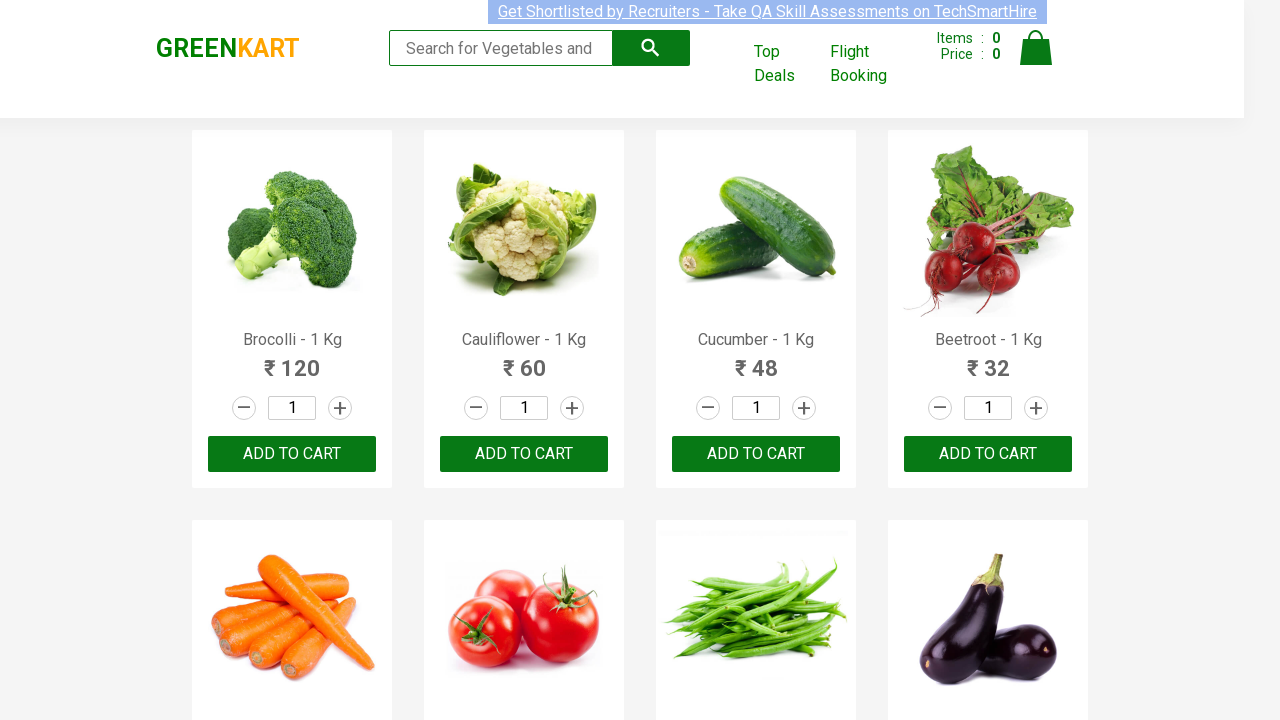

Retrieved all product elements from the page
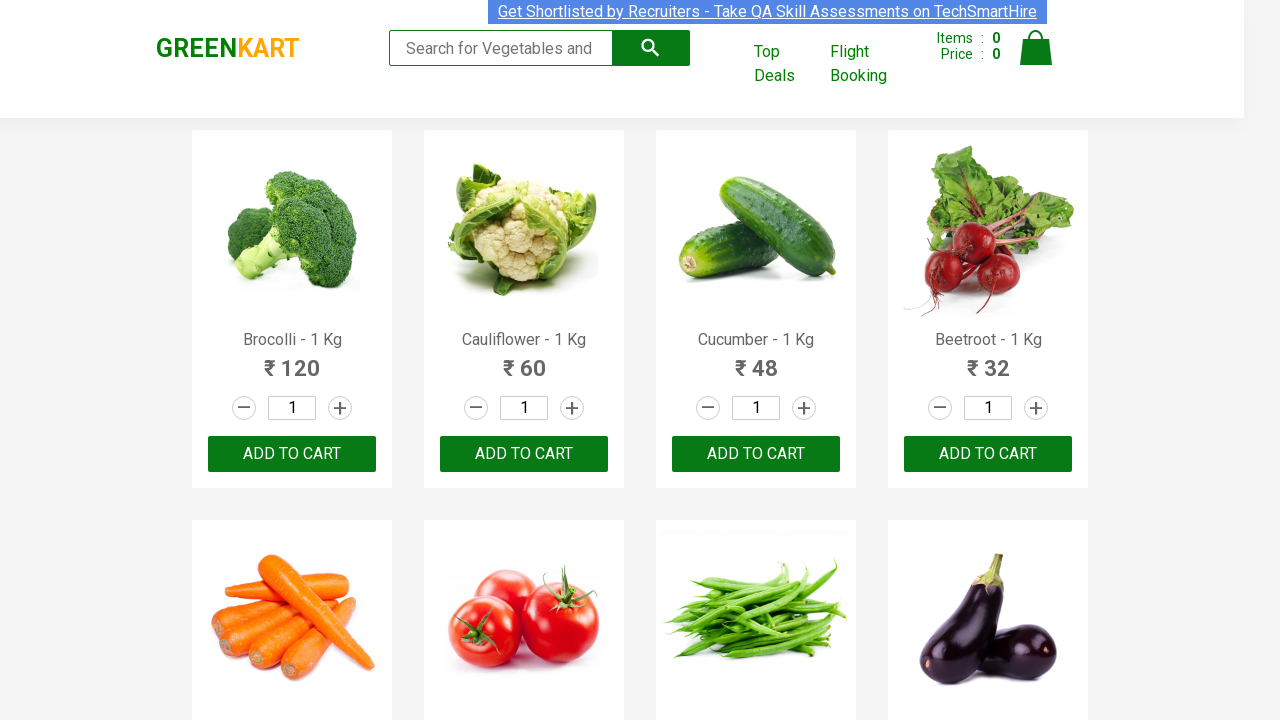

Clicked 'Add to cart' button for Brocolli at (292, 454) on xpath=//div[@class='product-action']/button >> nth=0
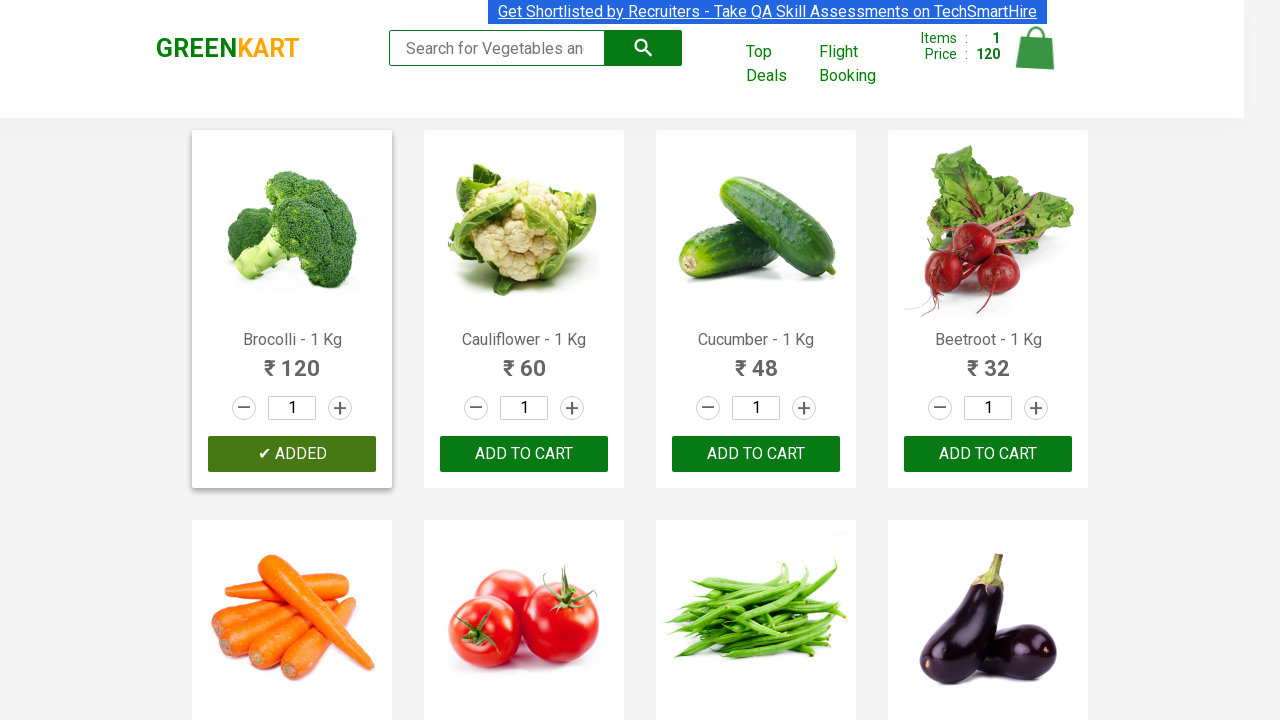

Clicked 'Add to cart' button for Cucumber at (756, 454) on xpath=//div[@class='product-action']/button >> nth=2
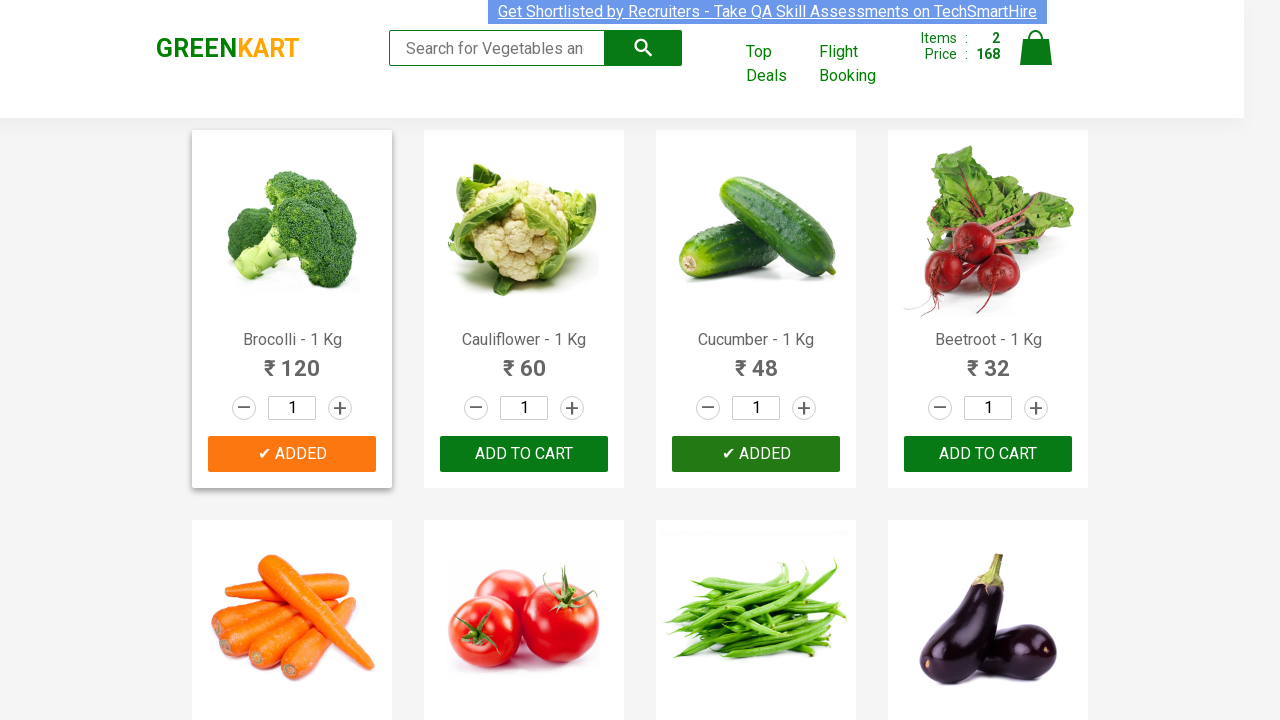

Clicked 'Add to cart' button for Beetroot at (988, 454) on xpath=//div[@class='product-action']/button >> nth=3
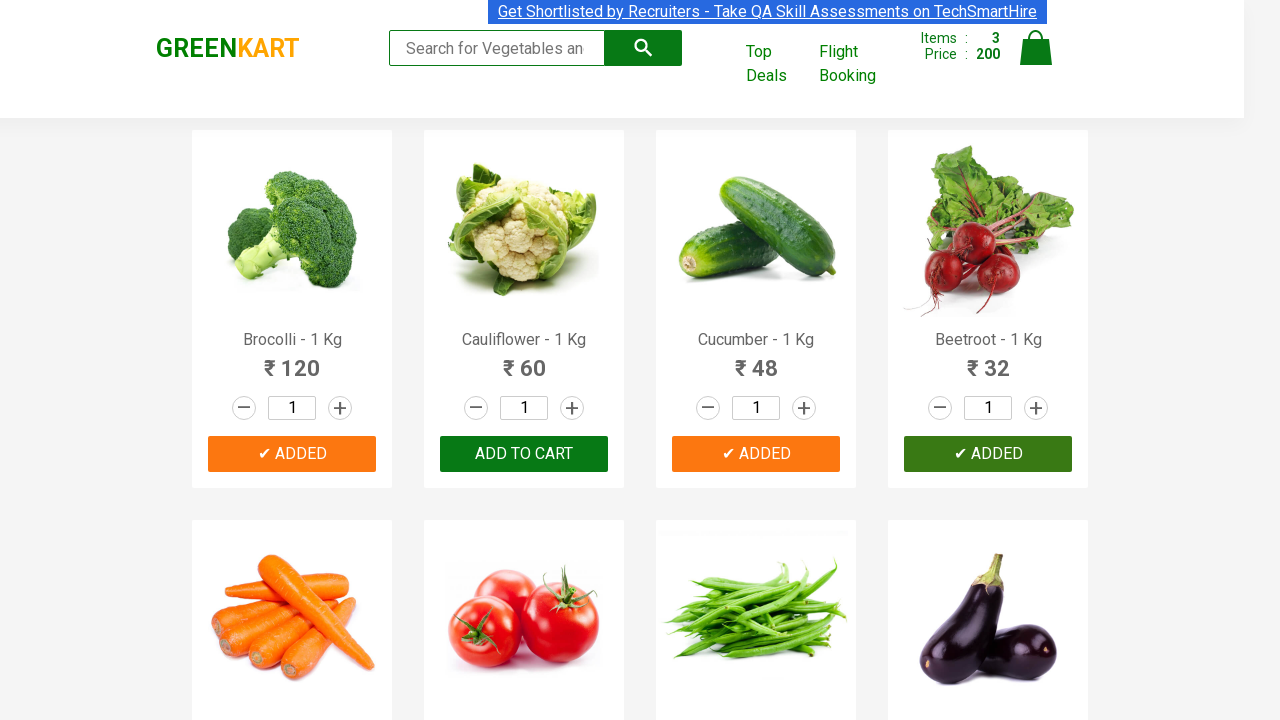

Clicked 'Add to cart' button for Carrot at (292, 360) on xpath=//div[@class='product-action']/button >> nth=4
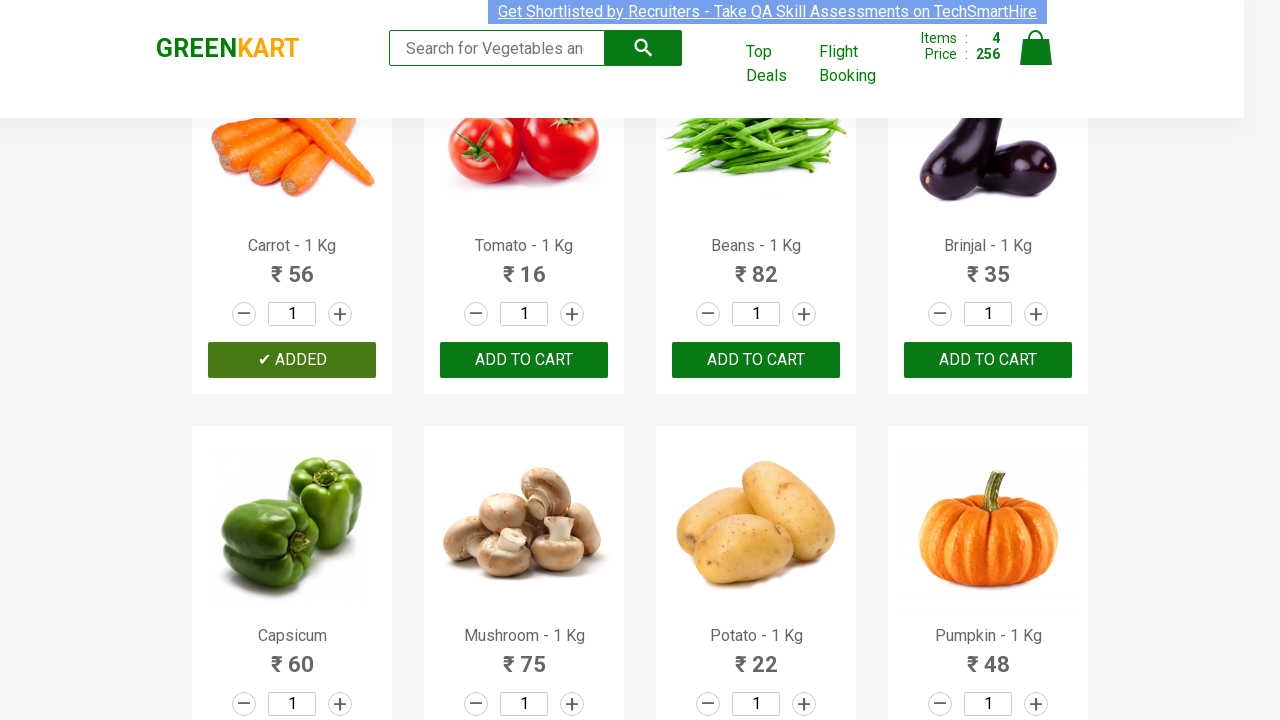

Clicked 'Add to cart' button for Tomato at (524, 360) on xpath=//div[@class='product-action']/button >> nth=5
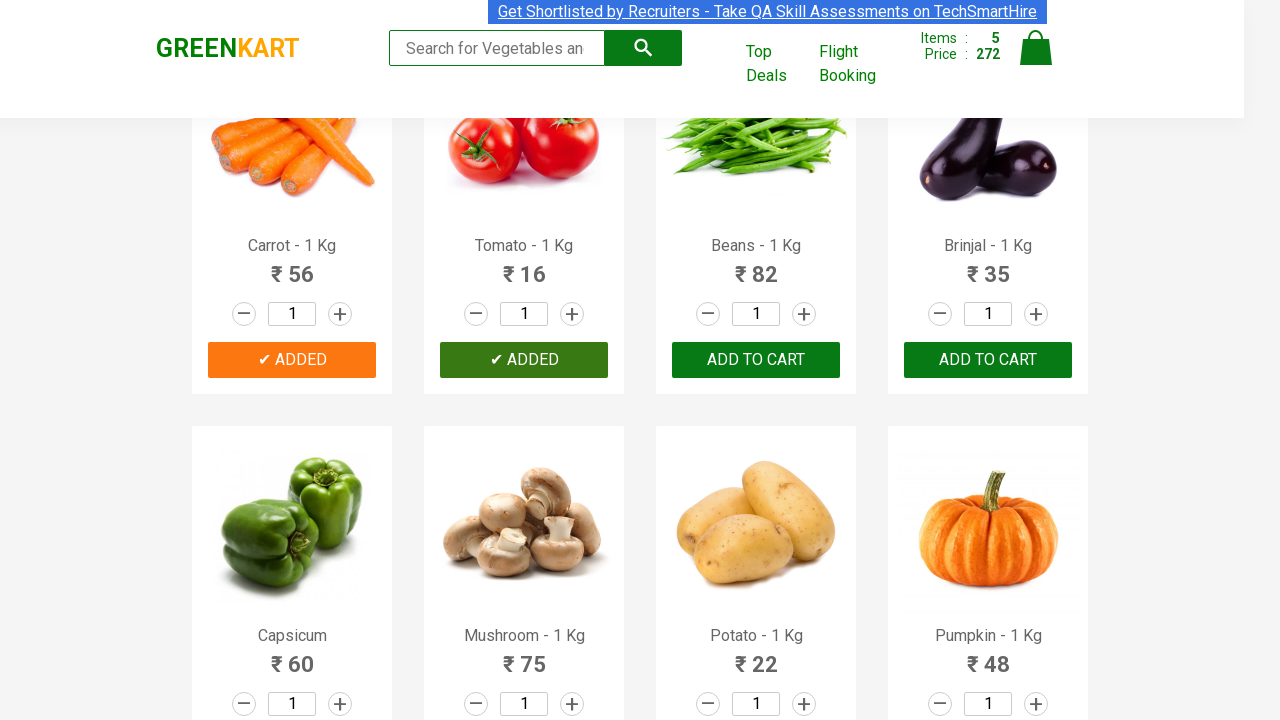

All 5 items have been added to cart
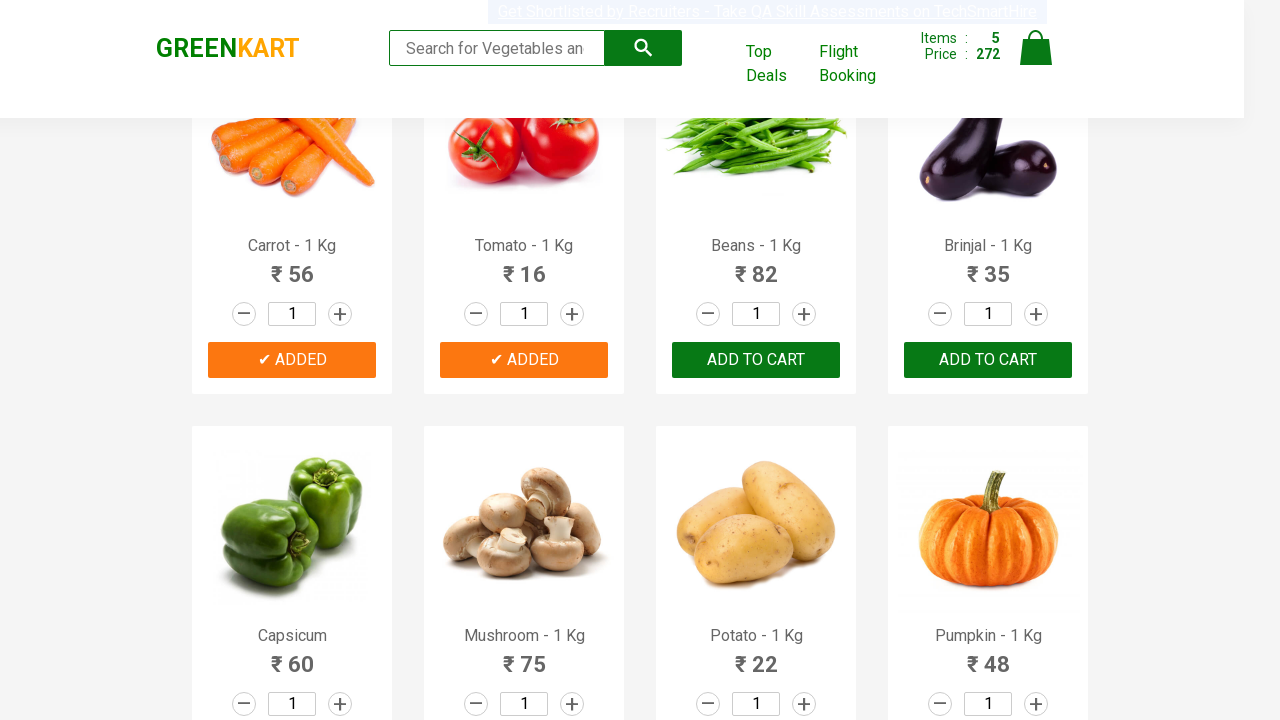

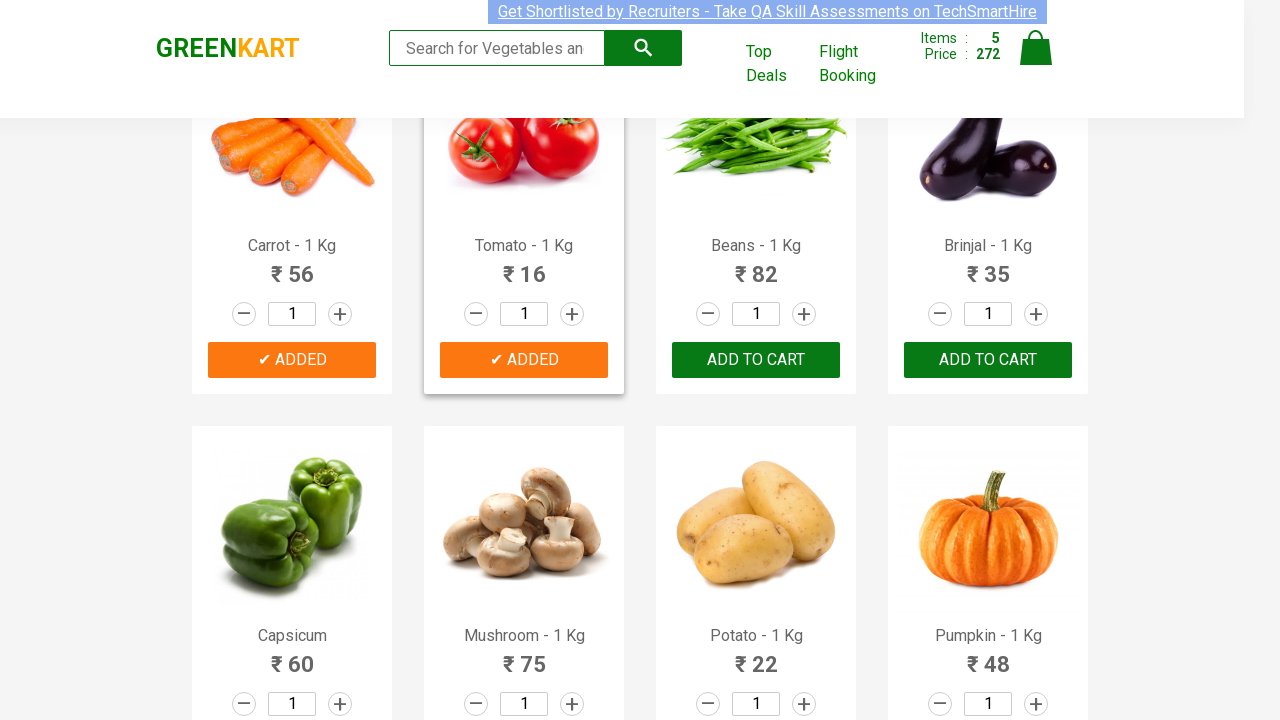